Navigates to a YouTube playlist page and verifies that video links are present on the page

Starting URL: https://www.youtube.com/playlist?list=PLaDeBbQSkY-VtaZjbzKYfPxBVFEATwYAc

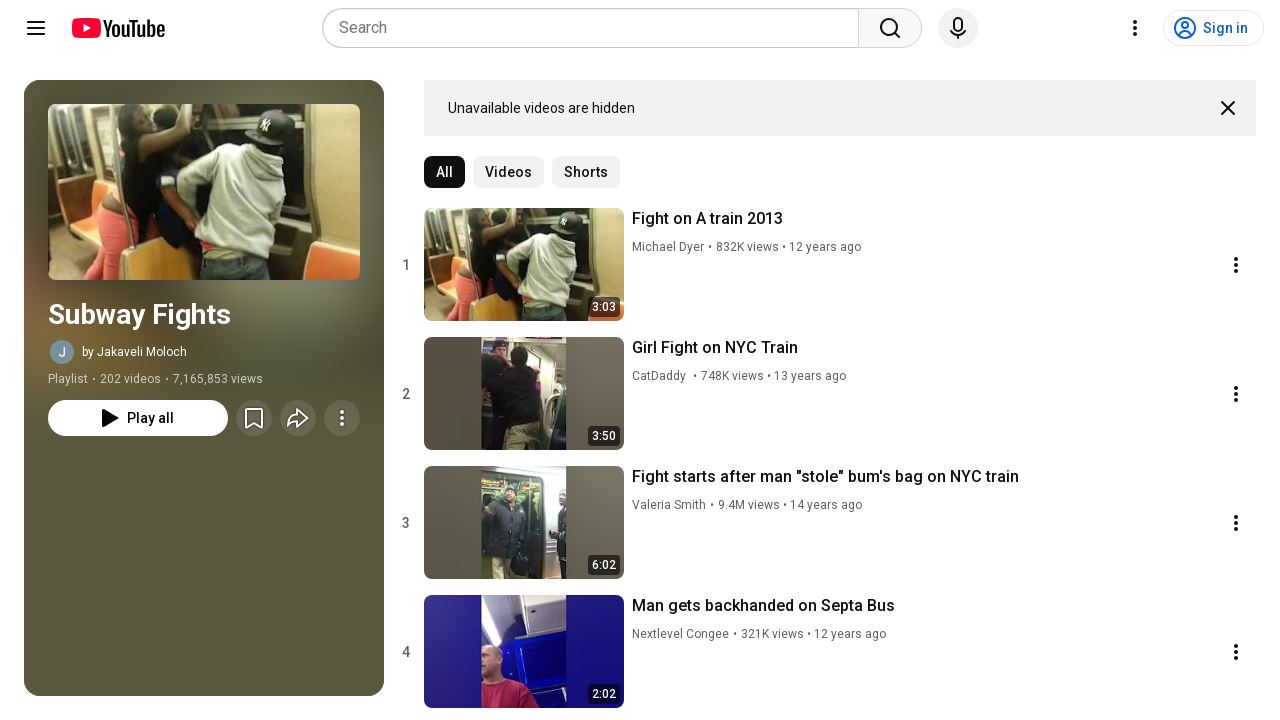

Navigated to YouTube playlist page
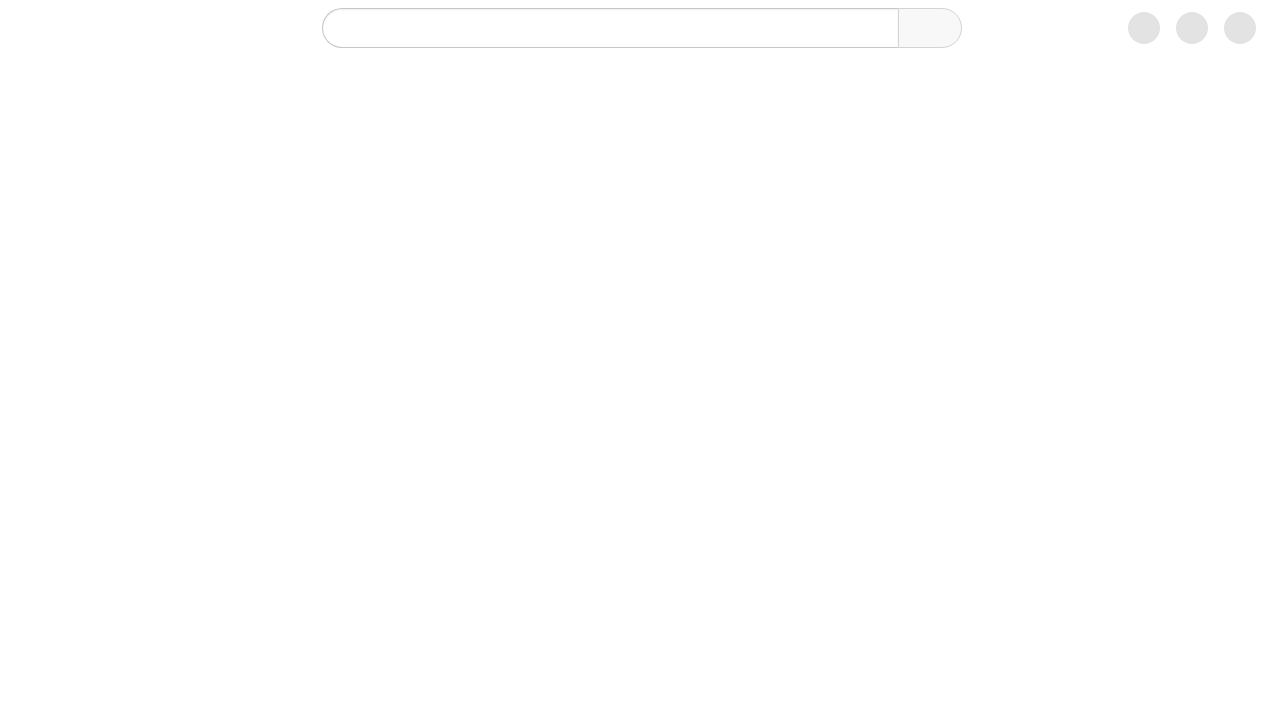

Waited for video links to load on the playlist page
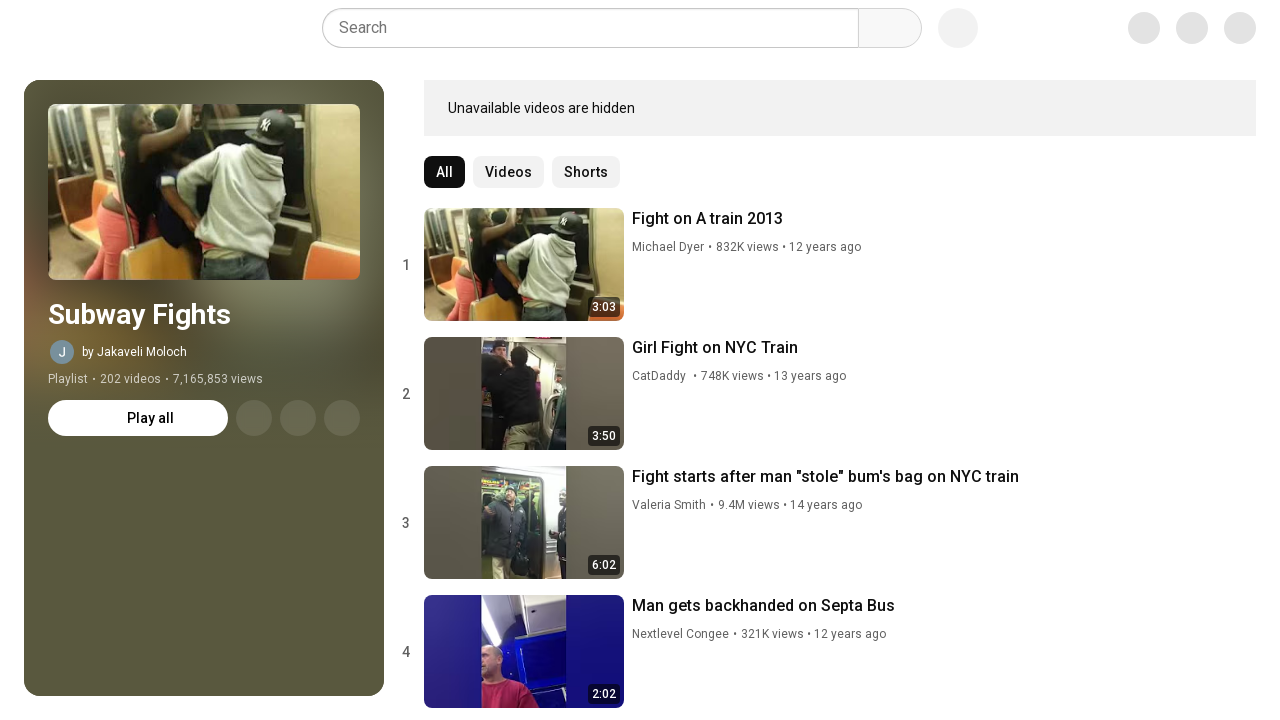

Retrieved all video elements from the playlist
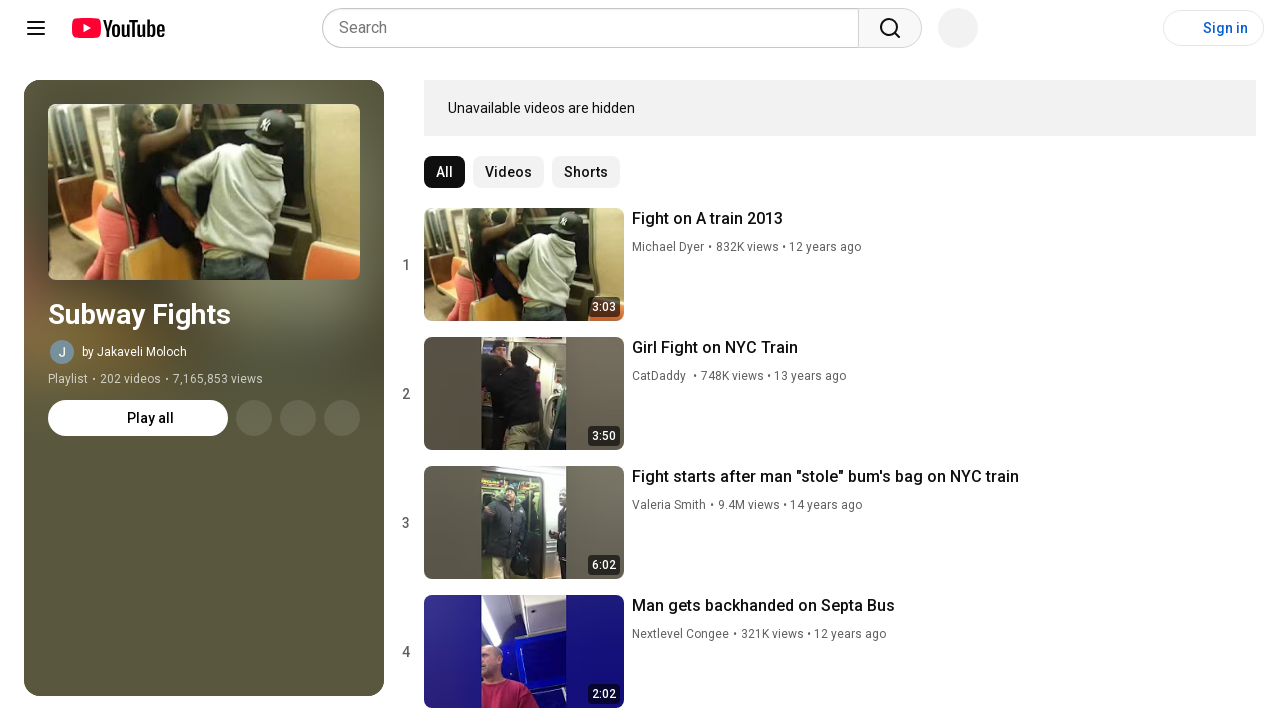

Verified that video links are present on the playlist page
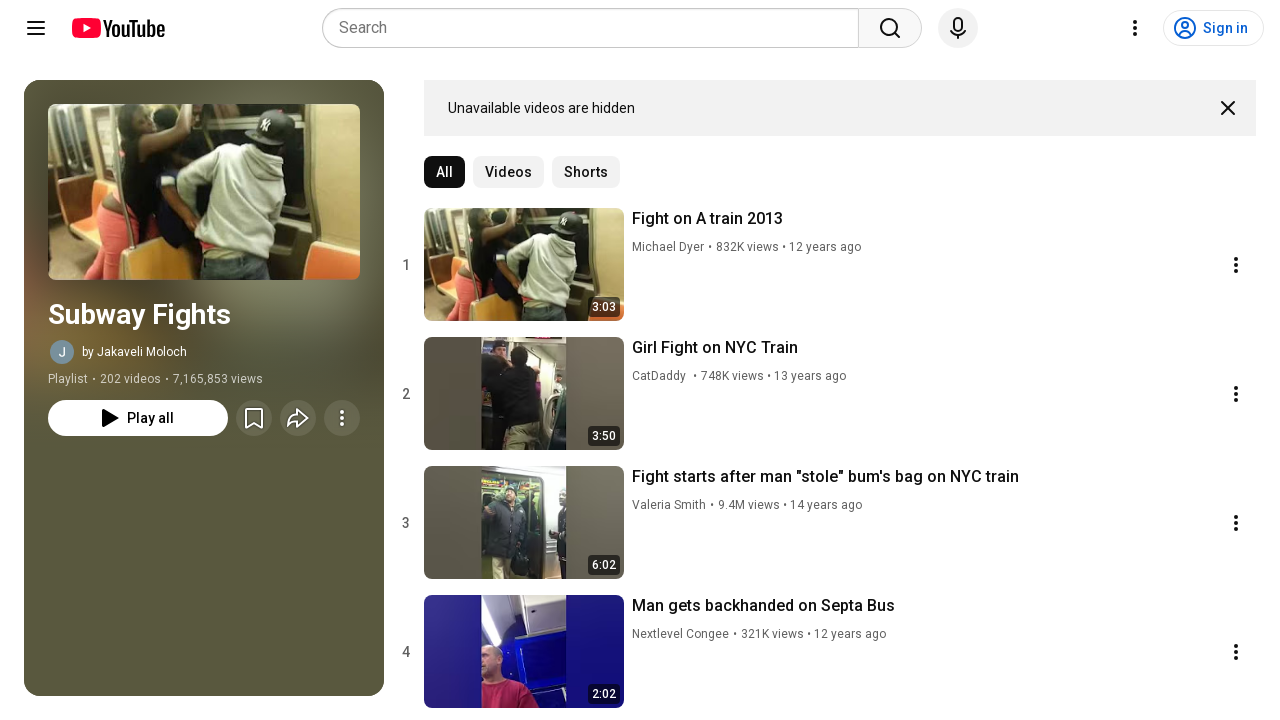

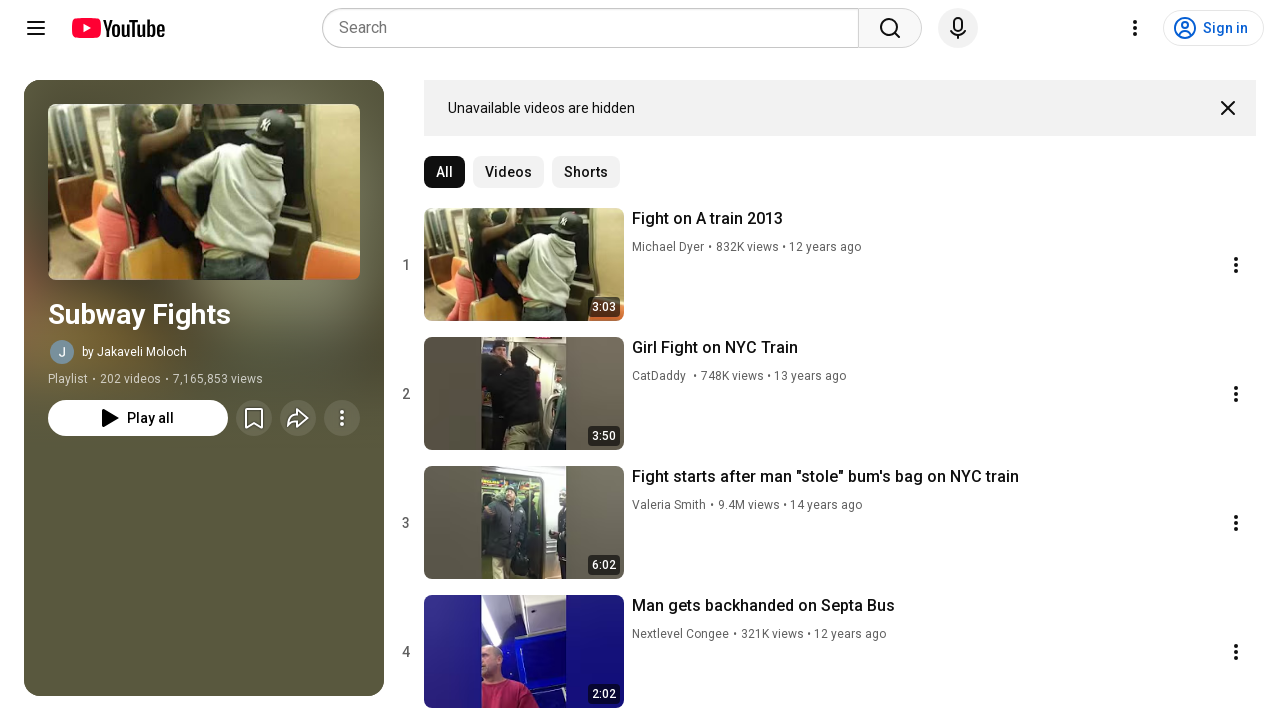